Tests marking individual todo items as complete using their checkboxes

Starting URL: https://demo.playwright.dev/todomvc

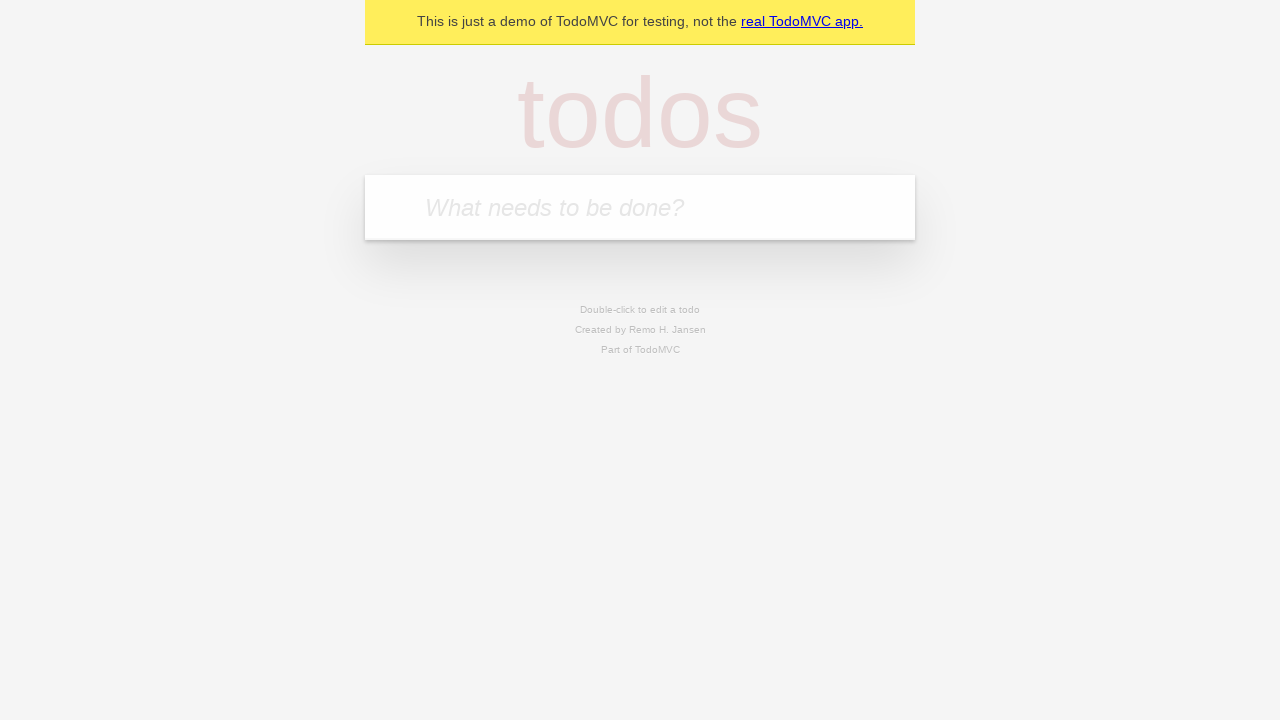

Located todo input field with placeholder 'What needs to be done?'
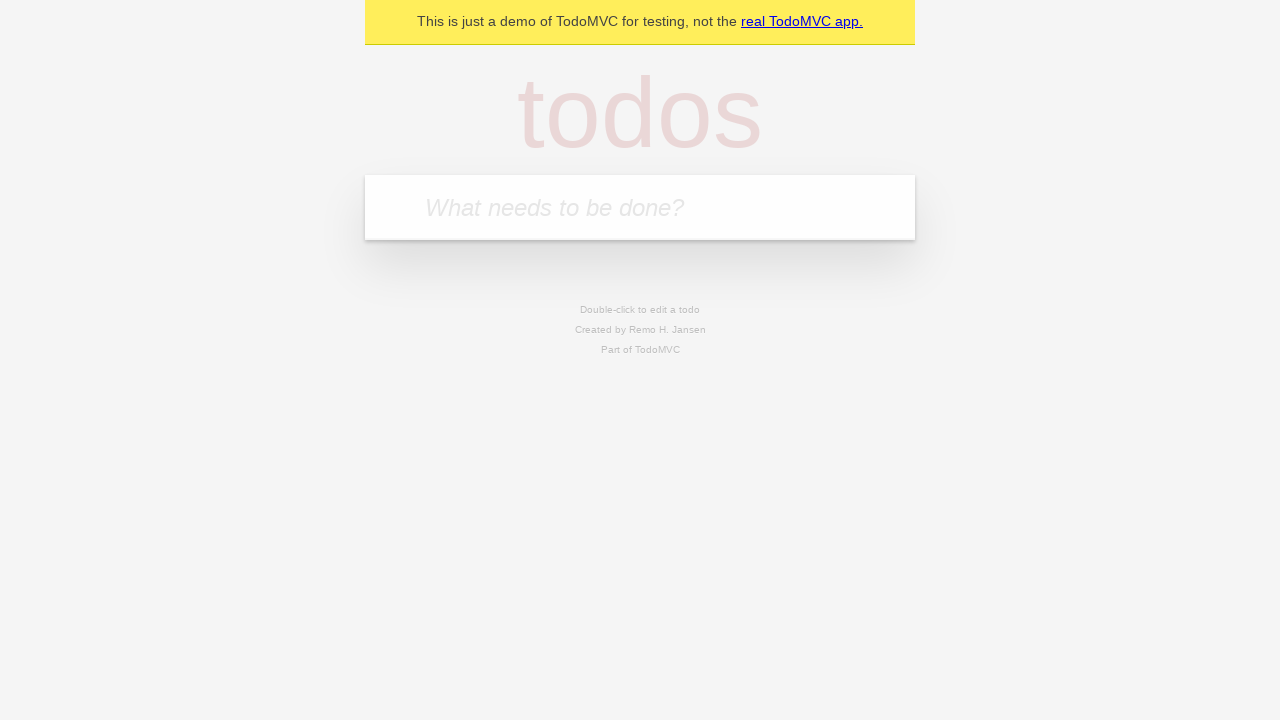

Filled todo input with 'buy some cheese' on internal:attr=[placeholder="What needs to be done?"i]
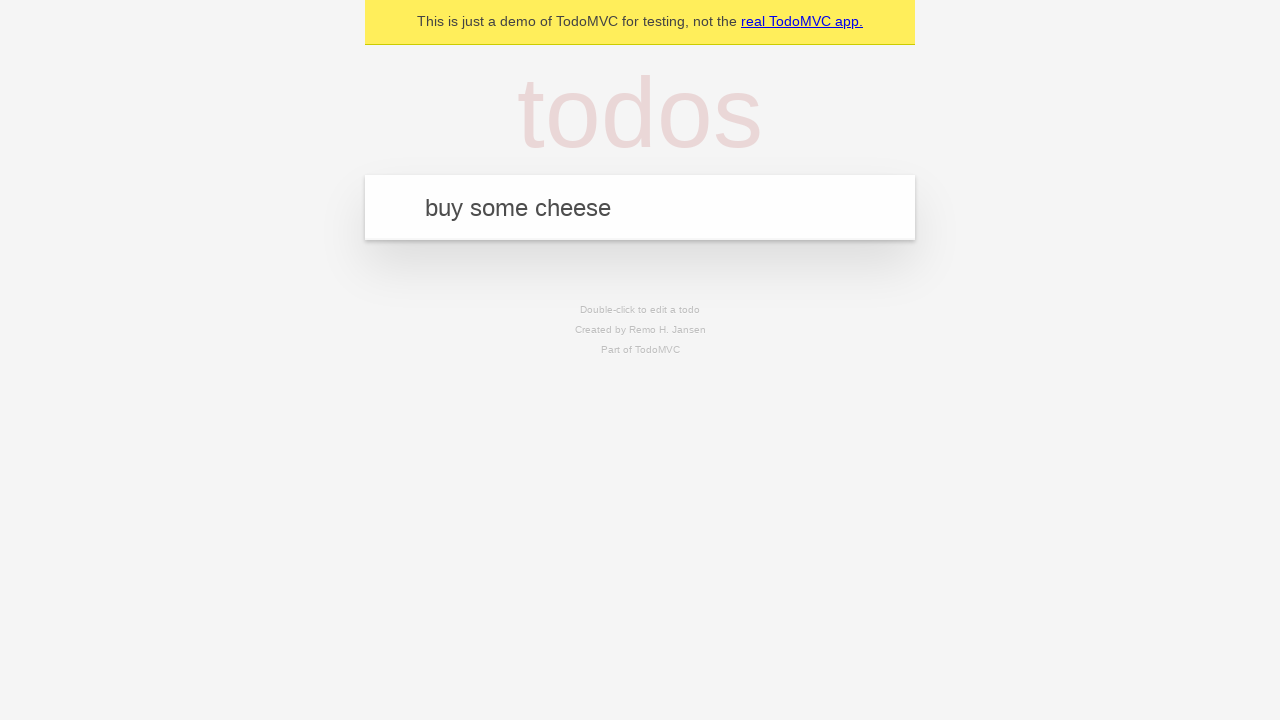

Pressed Enter to create first todo item on internal:attr=[placeholder="What needs to be done?"i]
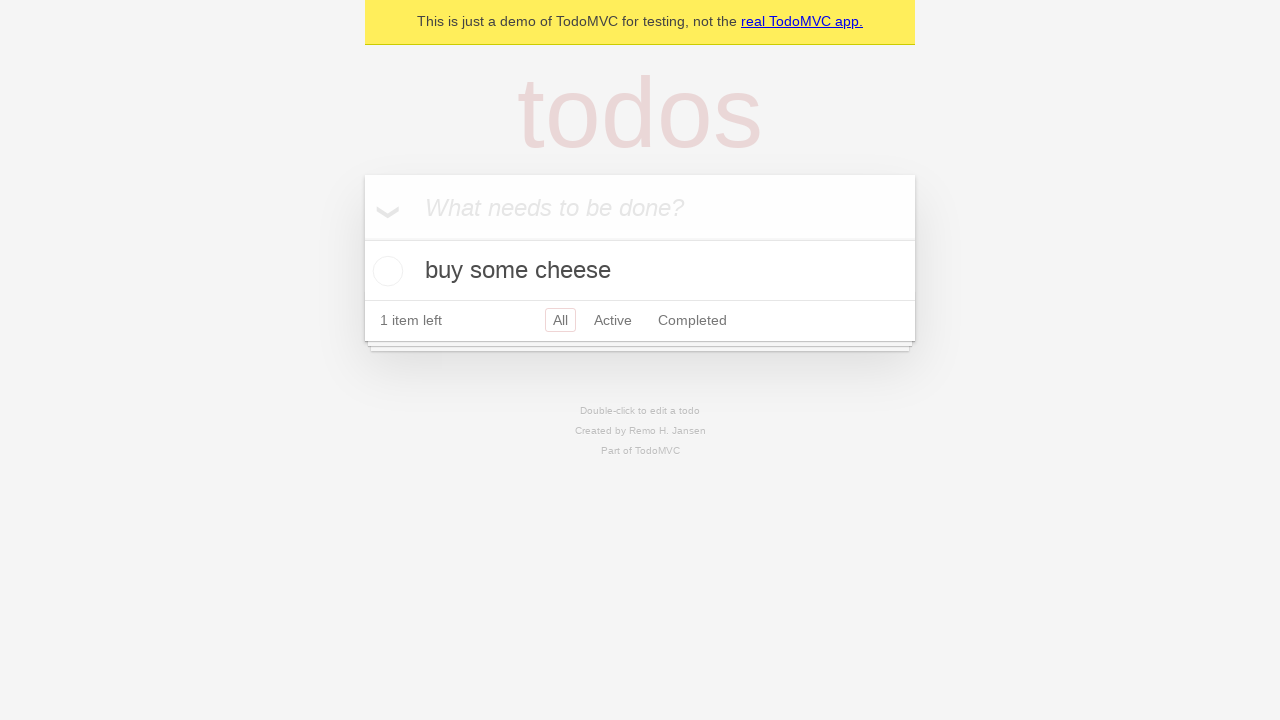

Filled todo input with 'feed the cat' on internal:attr=[placeholder="What needs to be done?"i]
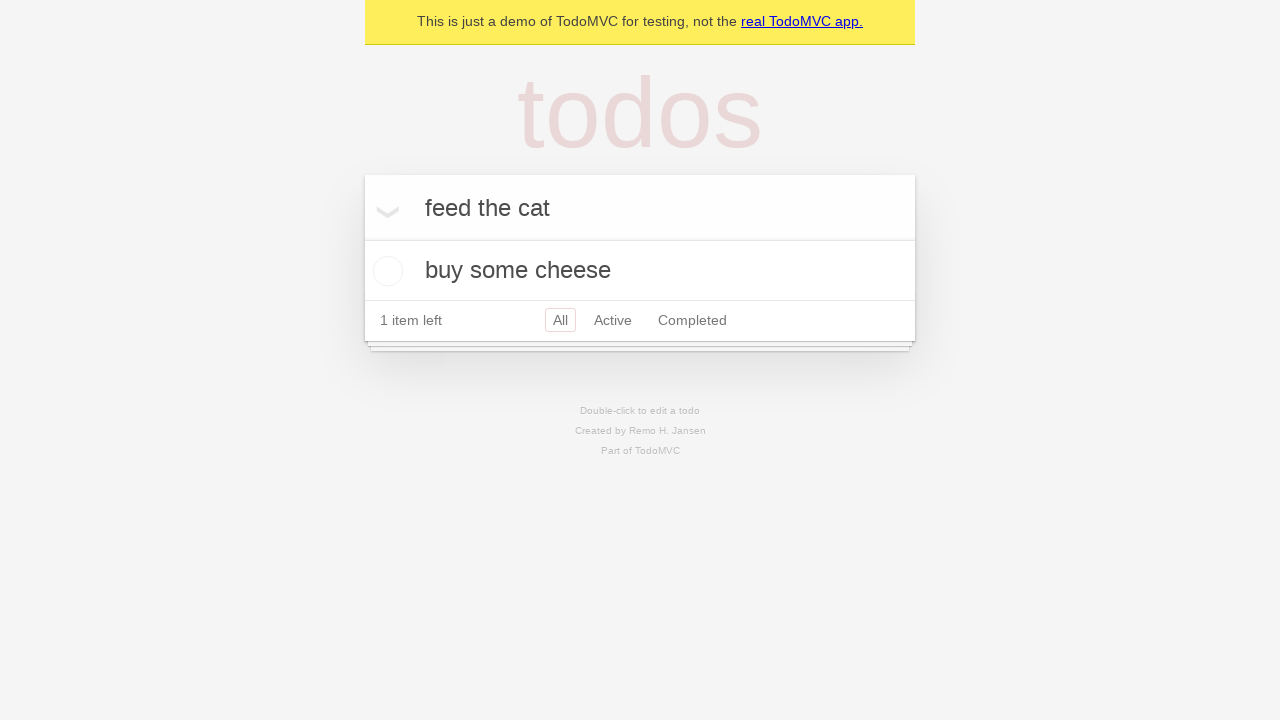

Pressed Enter to create second todo item on internal:attr=[placeholder="What needs to be done?"i]
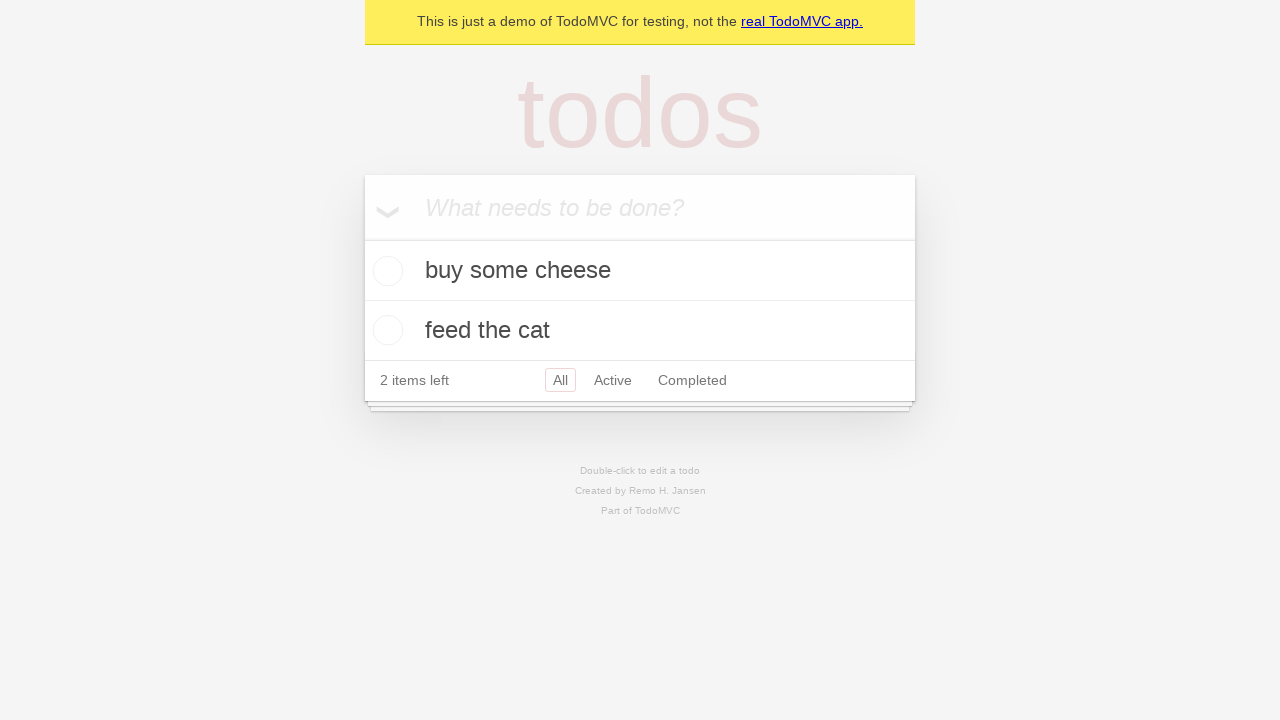

Waited for both todo items to appear in the DOM
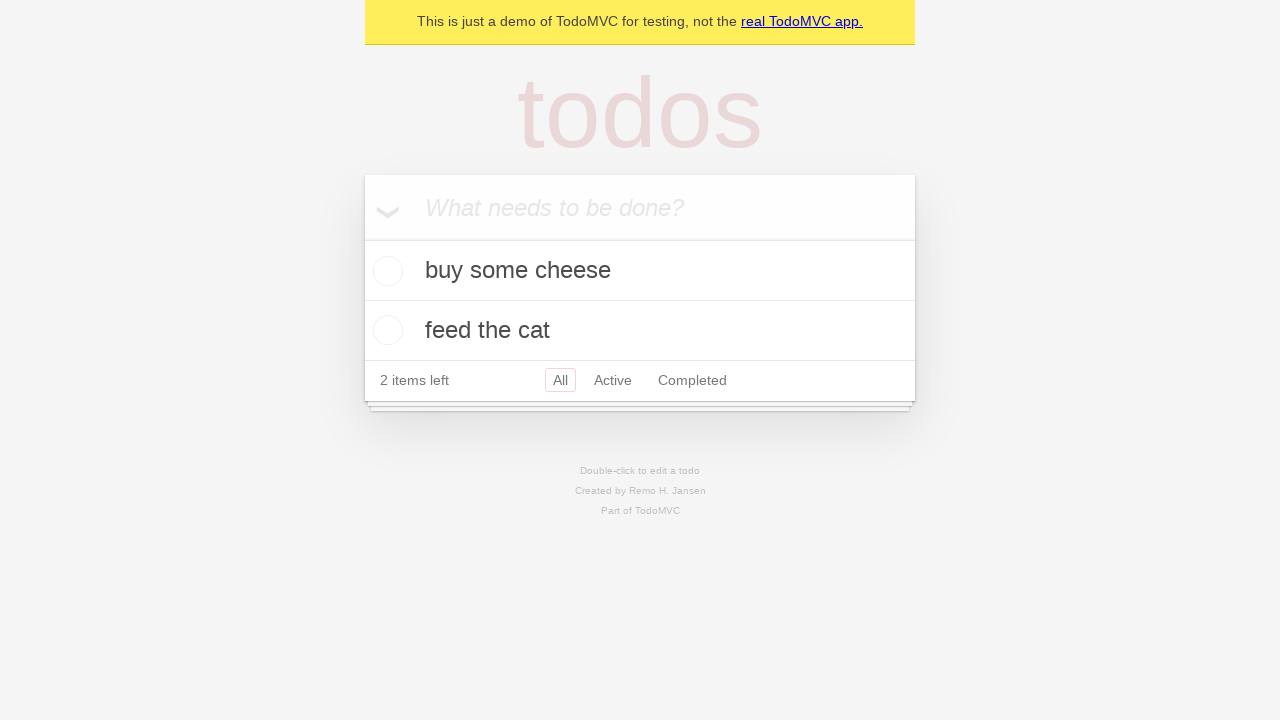

Located first todo item
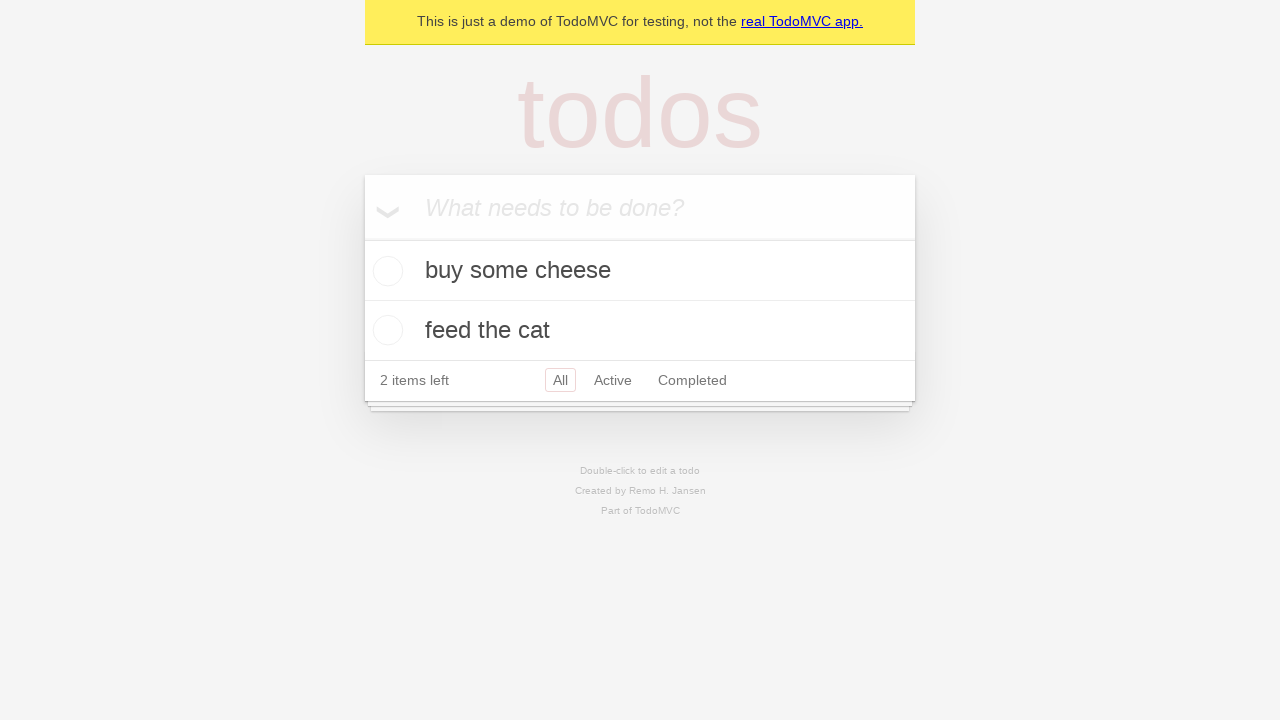

Marked first todo item as complete by checking its checkbox at (385, 271) on internal:testid=[data-testid="todo-item"s] >> nth=0 >> internal:role=checkbox
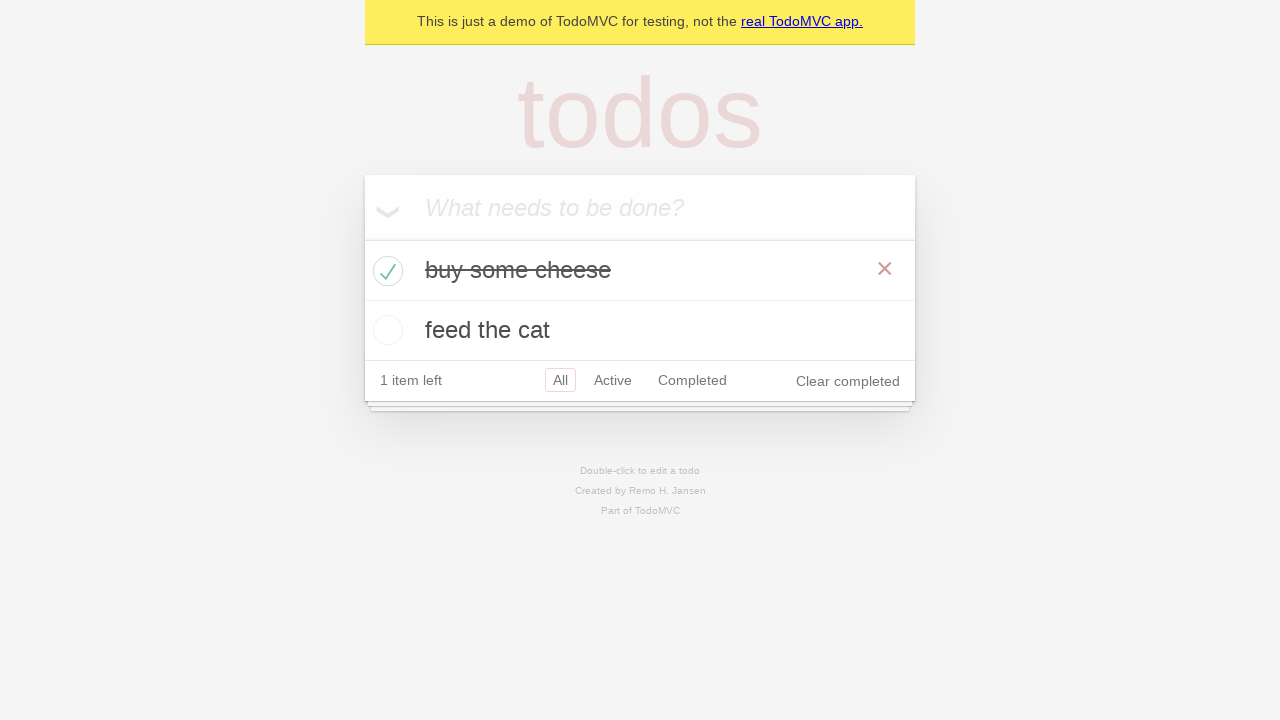

Located second todo item
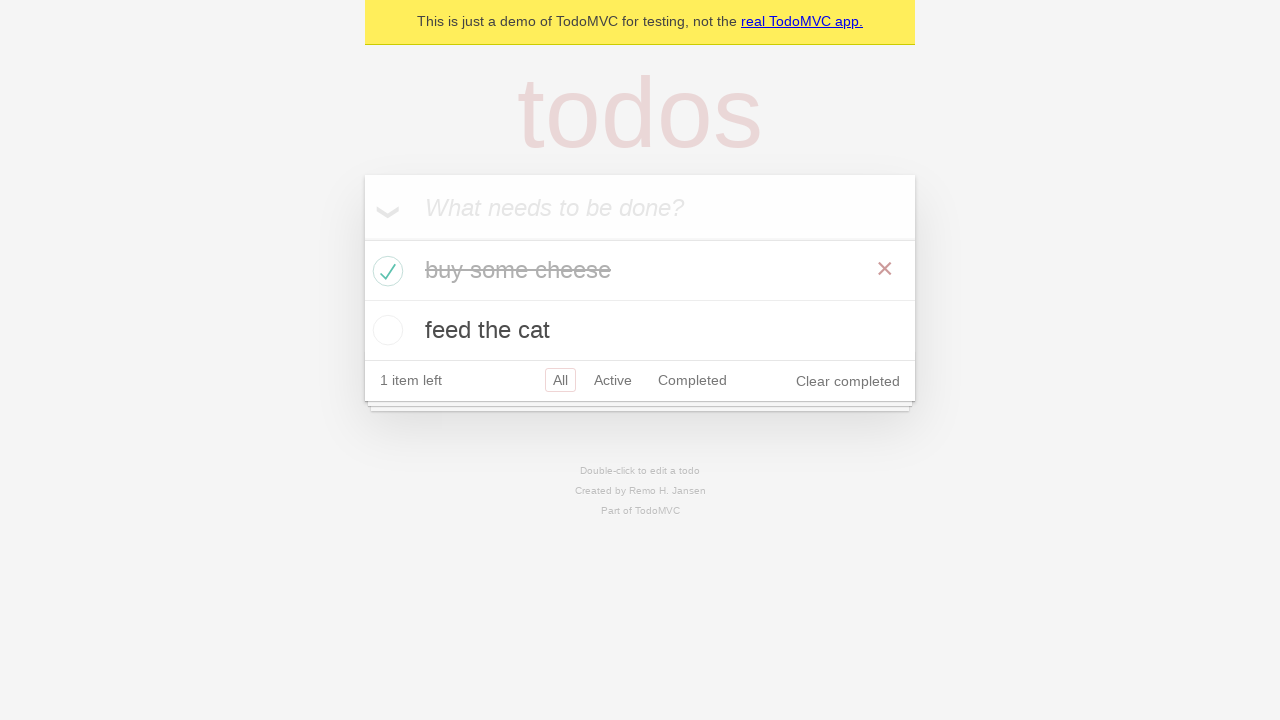

Marked second todo item as complete by checking its checkbox at (385, 330) on internal:testid=[data-testid="todo-item"s] >> nth=1 >> internal:role=checkbox
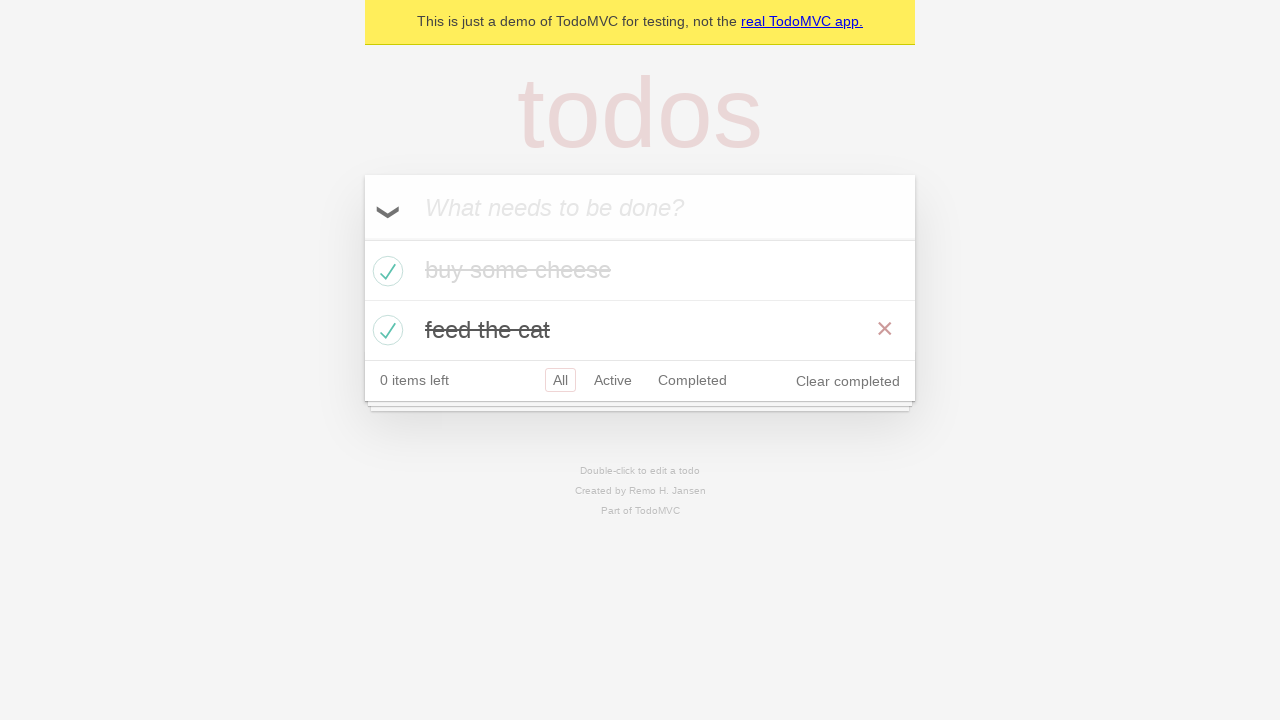

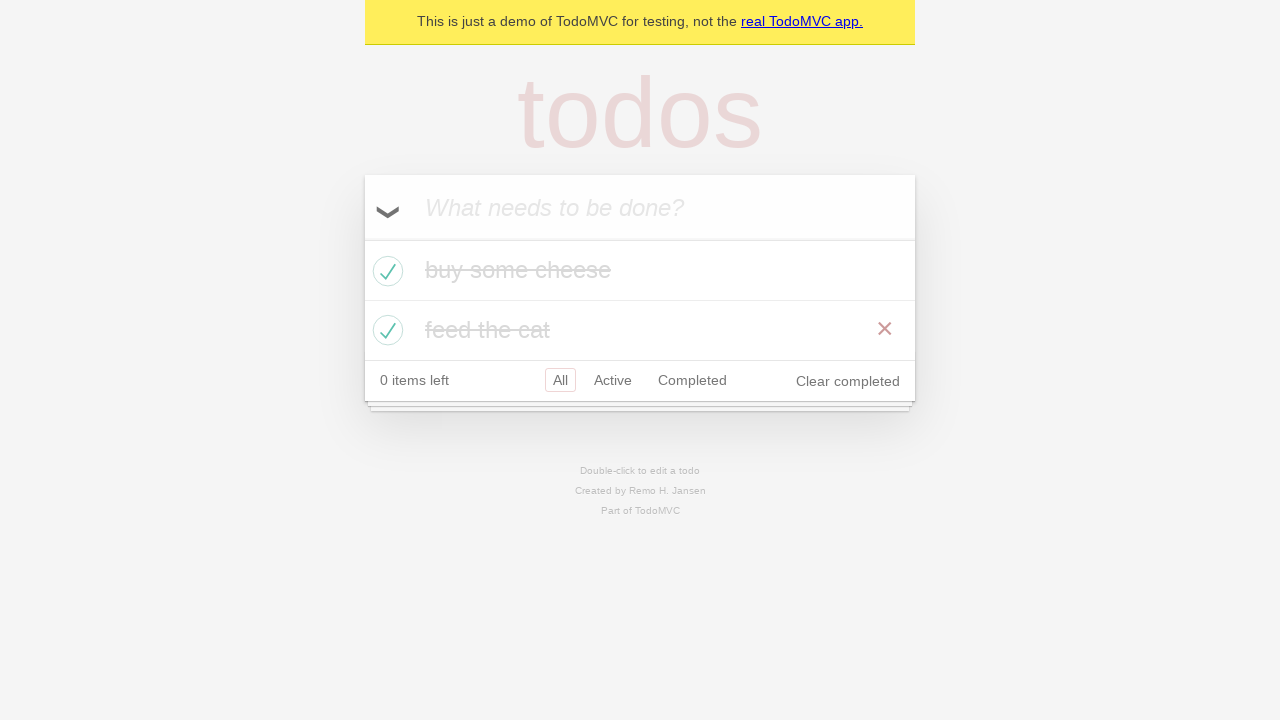